Solves a mathematical problem by extracting a value from an image attribute, calculating the result, and submitting a form with the answer along with checkbox and radio button selections

Starting URL: https://suninjuly.github.io/get_attribute.html

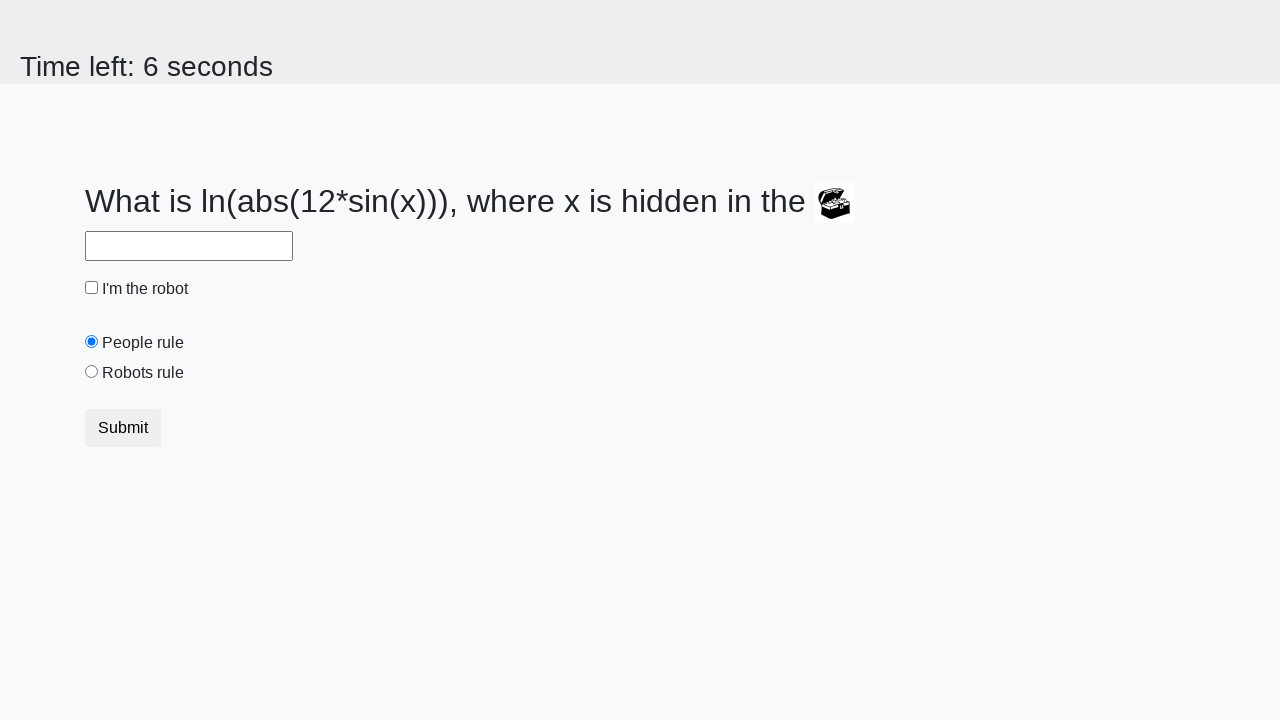

Located treasure image element
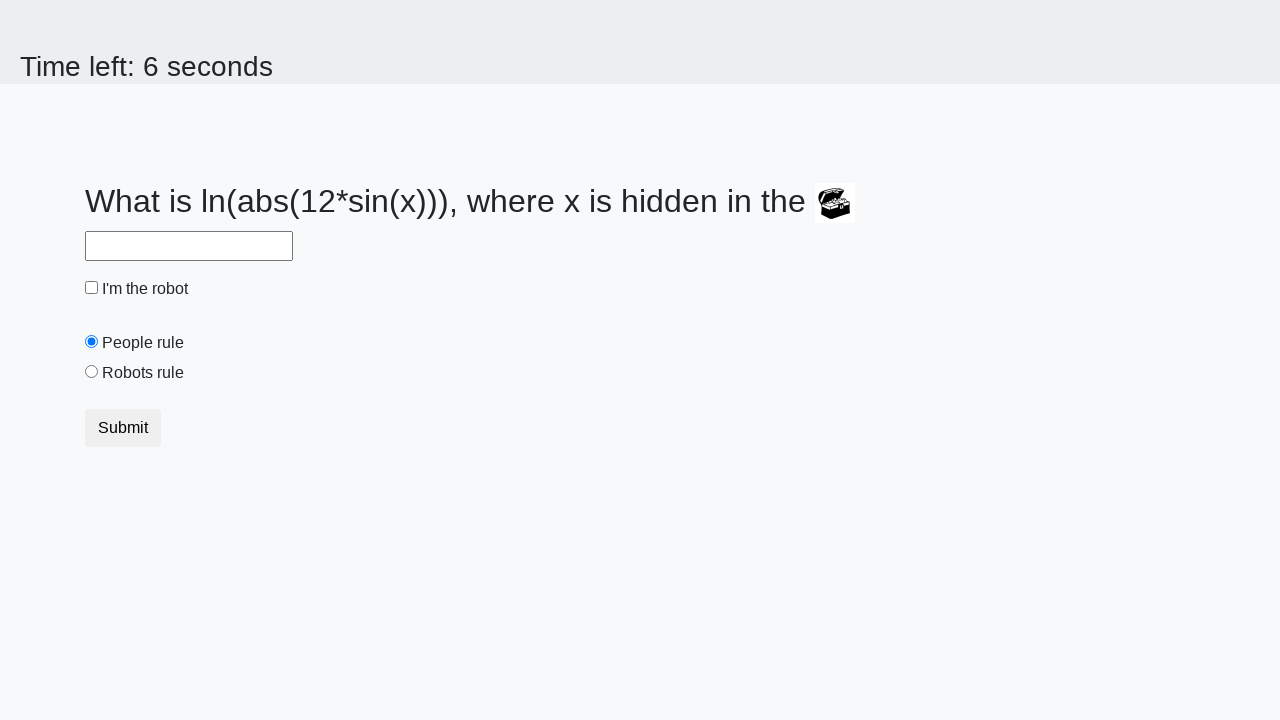

Extracted valuex attribute from treasure image: 358
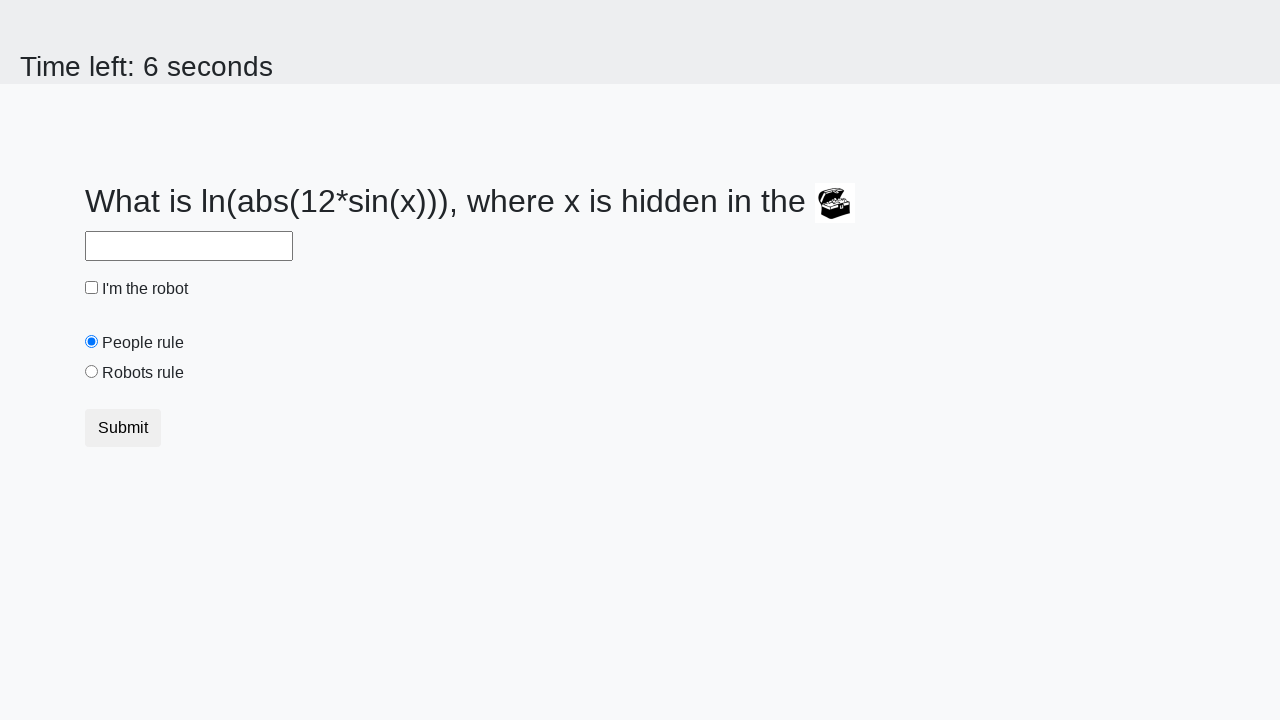

Calculated mathematical result: 0.5265505271086744
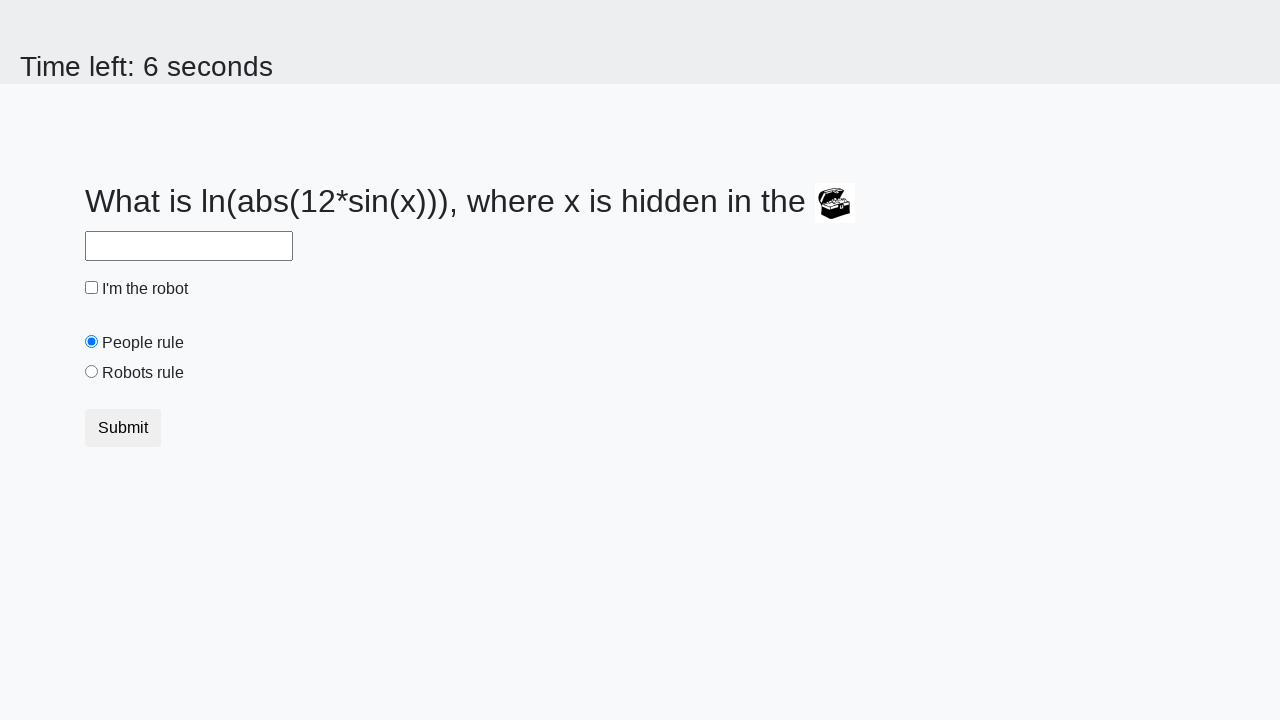

Filled answer field with calculated value: 0.5265505271086744 on #answer
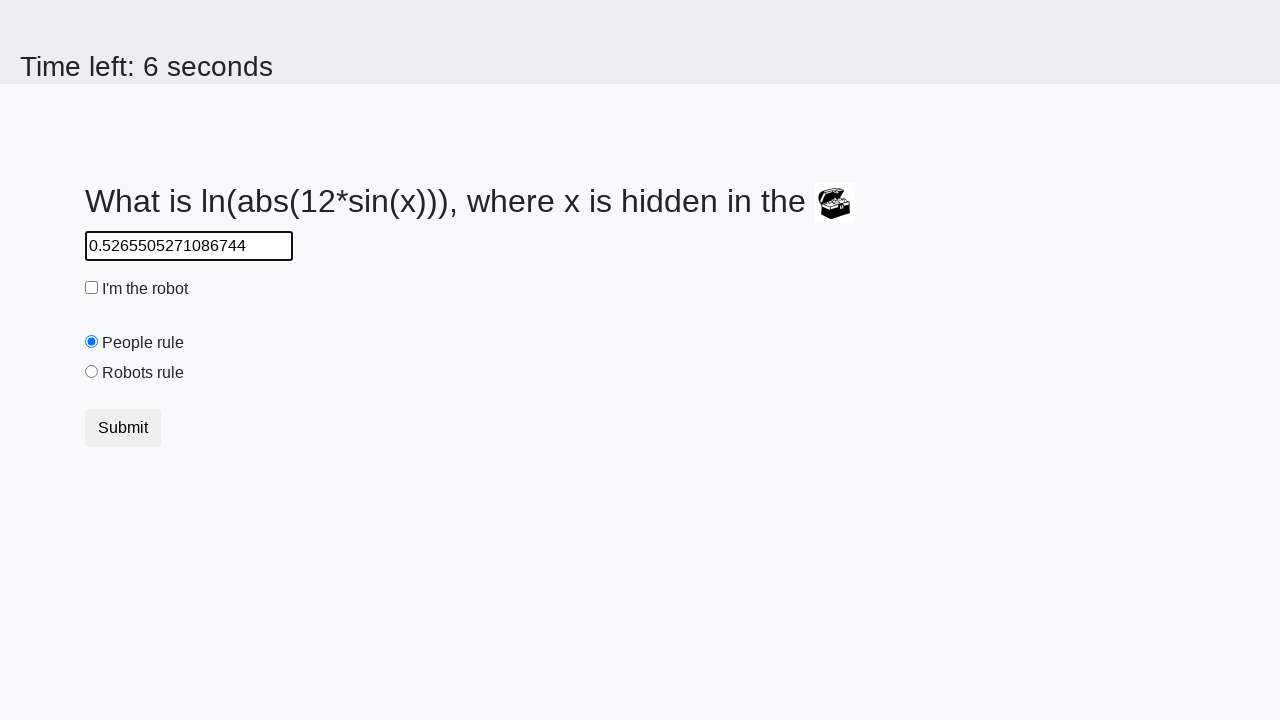

Checked the robot checkbox at (92, 288) on #robotCheckbox
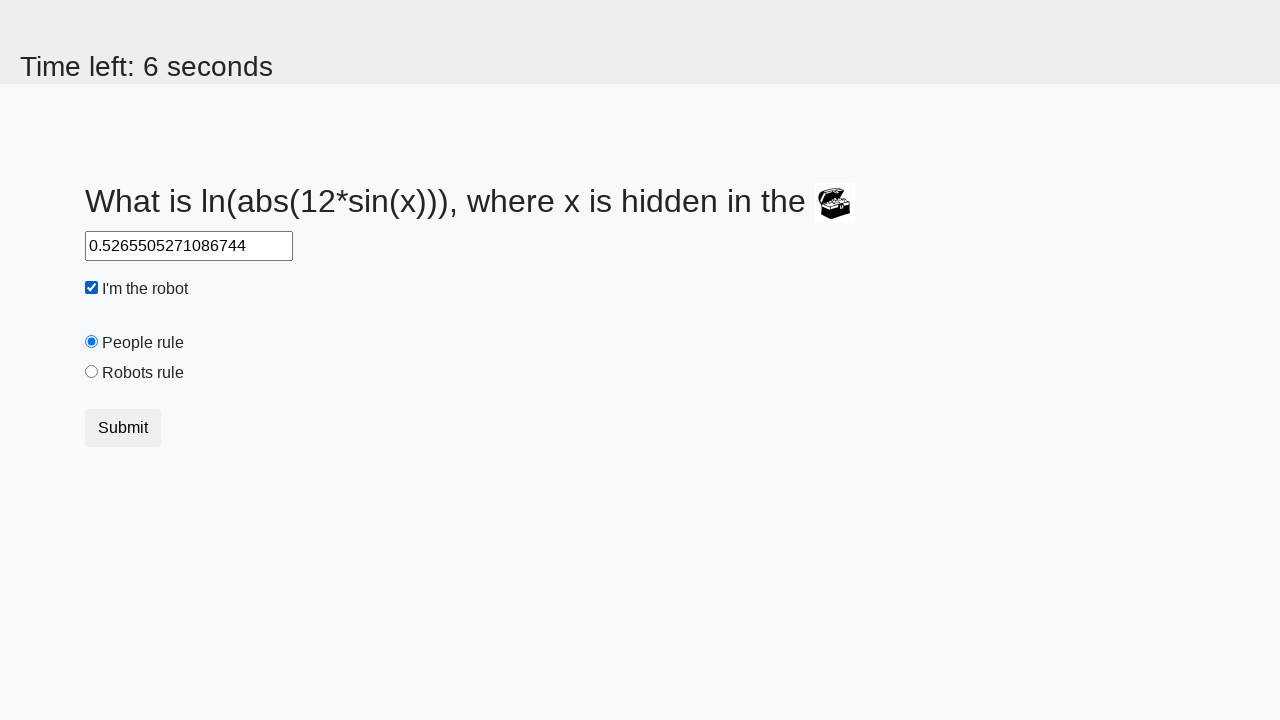

Selected the robots radio button at (92, 372) on [value='robots']
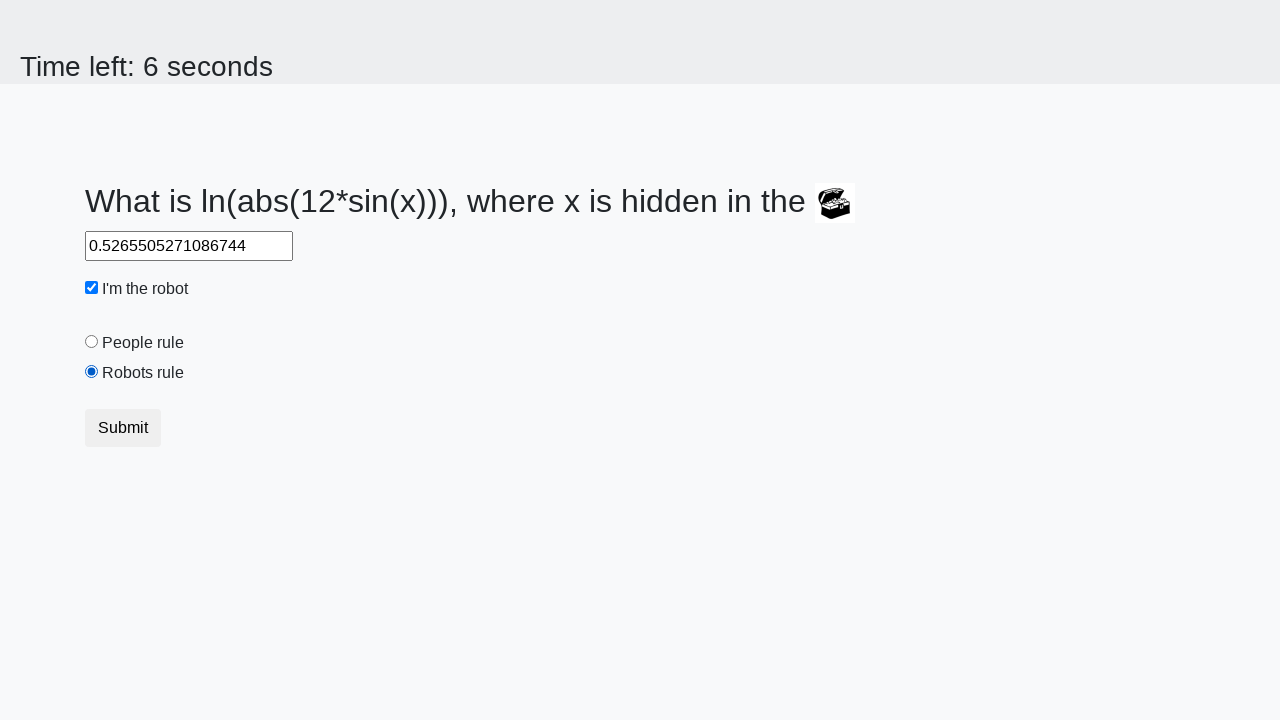

Clicked the Submit button to submit the form at (123, 428) on button:has-text('Submit')
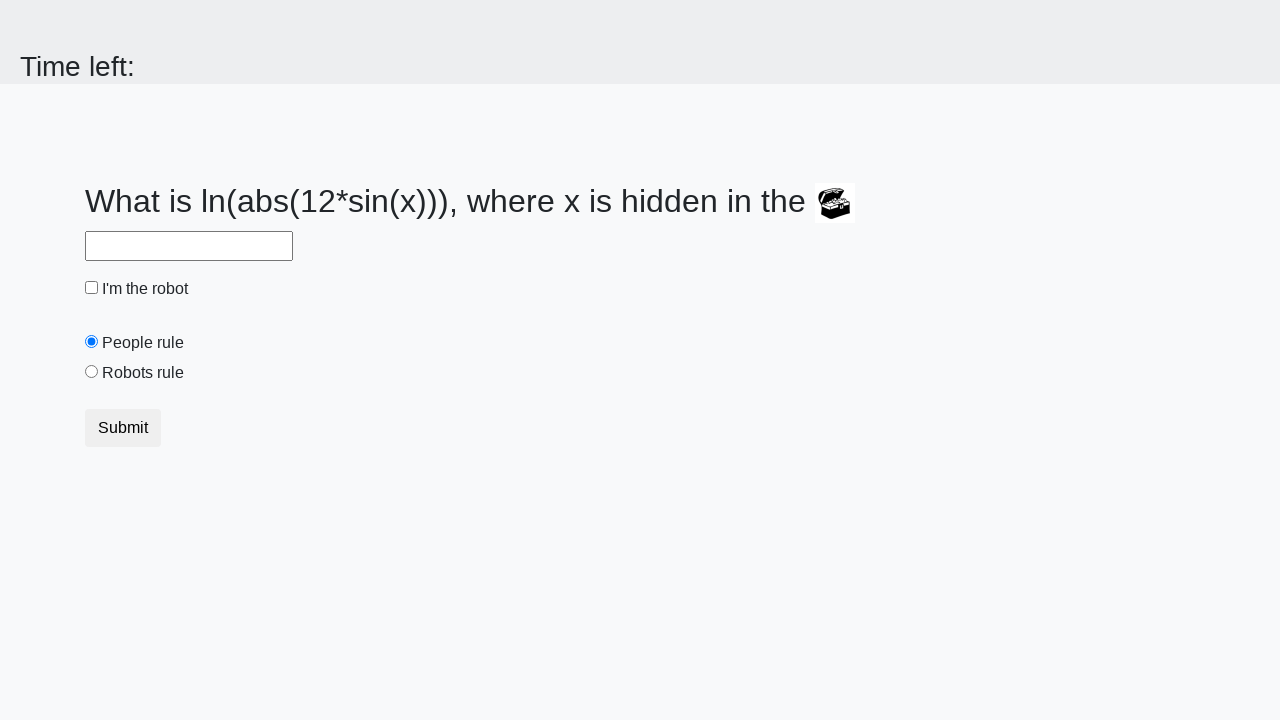

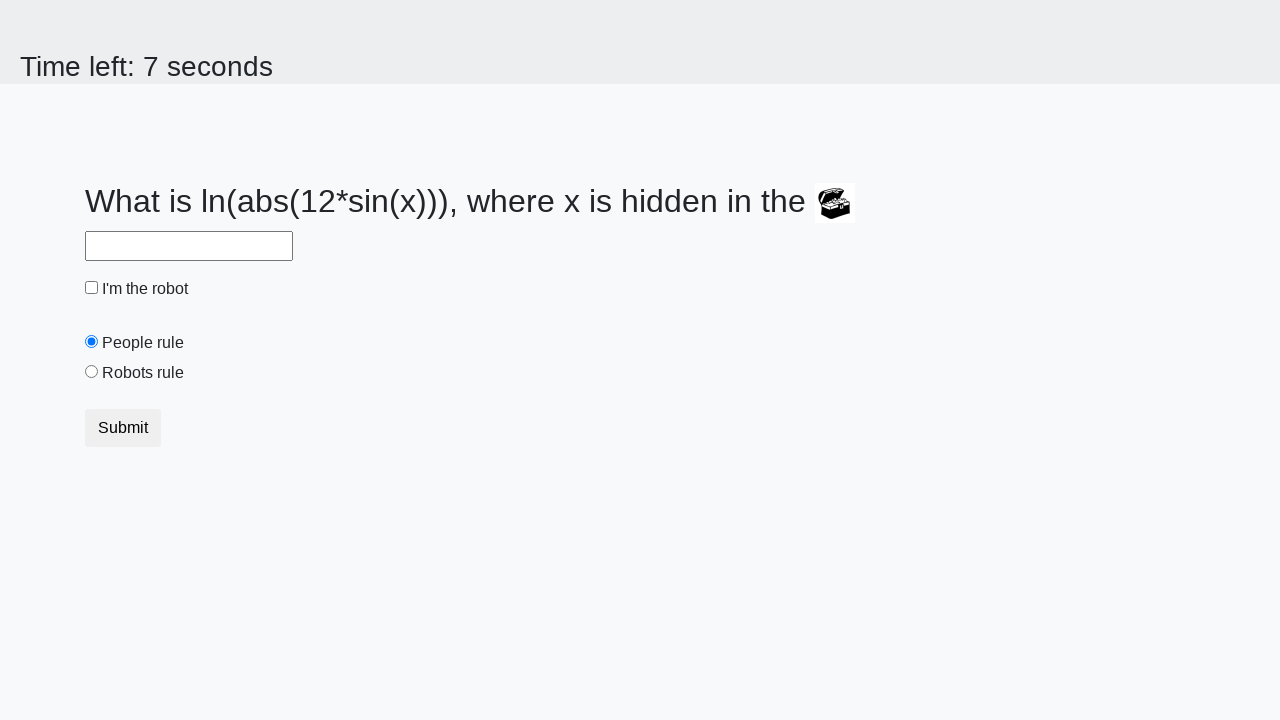